Tests footer navigation by opening all links in the first column of the footer in new tabs and switching between them

Starting URL: https://rahulshettyacademy.com/AutomationPractice/

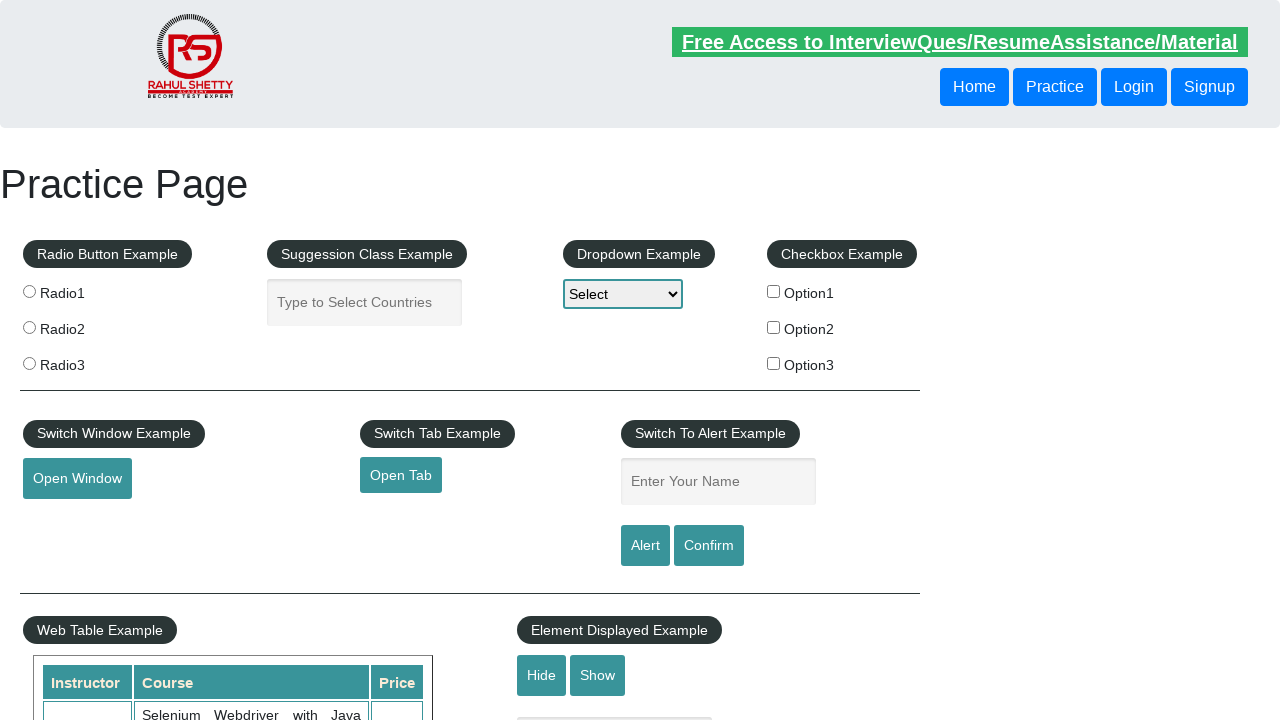

Counted all links on the page: 27 links found
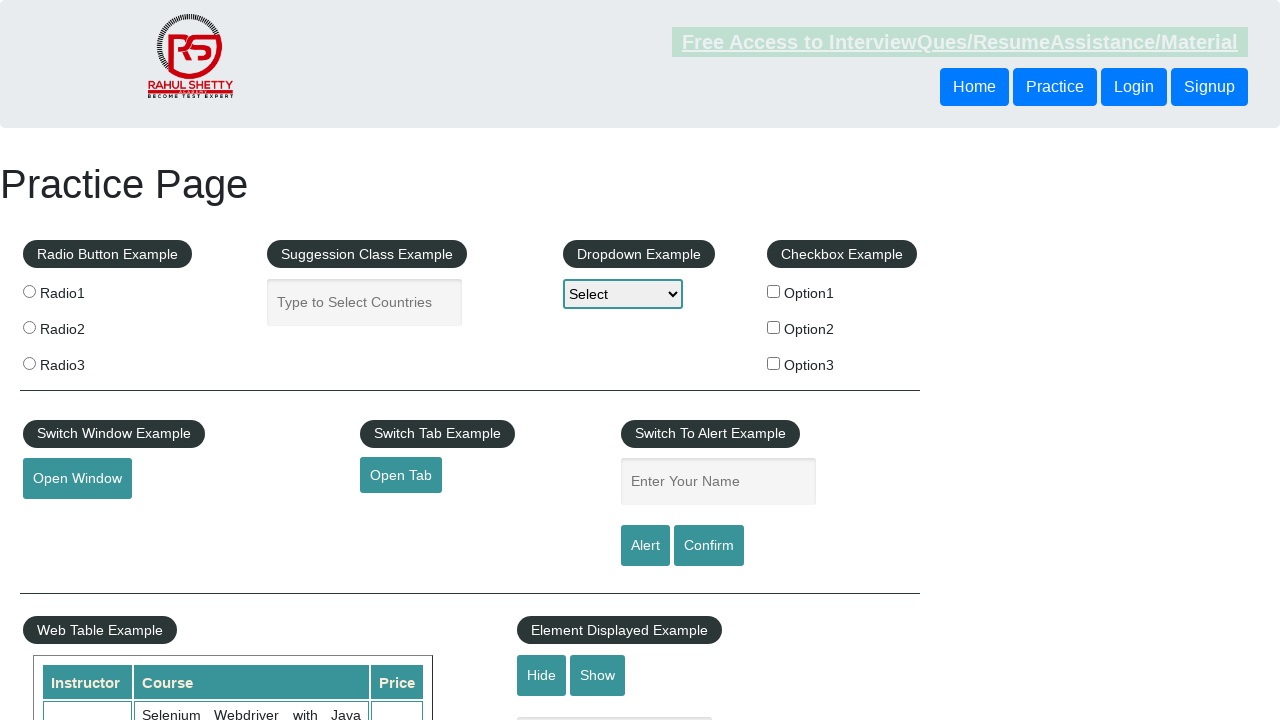

Located footer section (#gf-BIG)
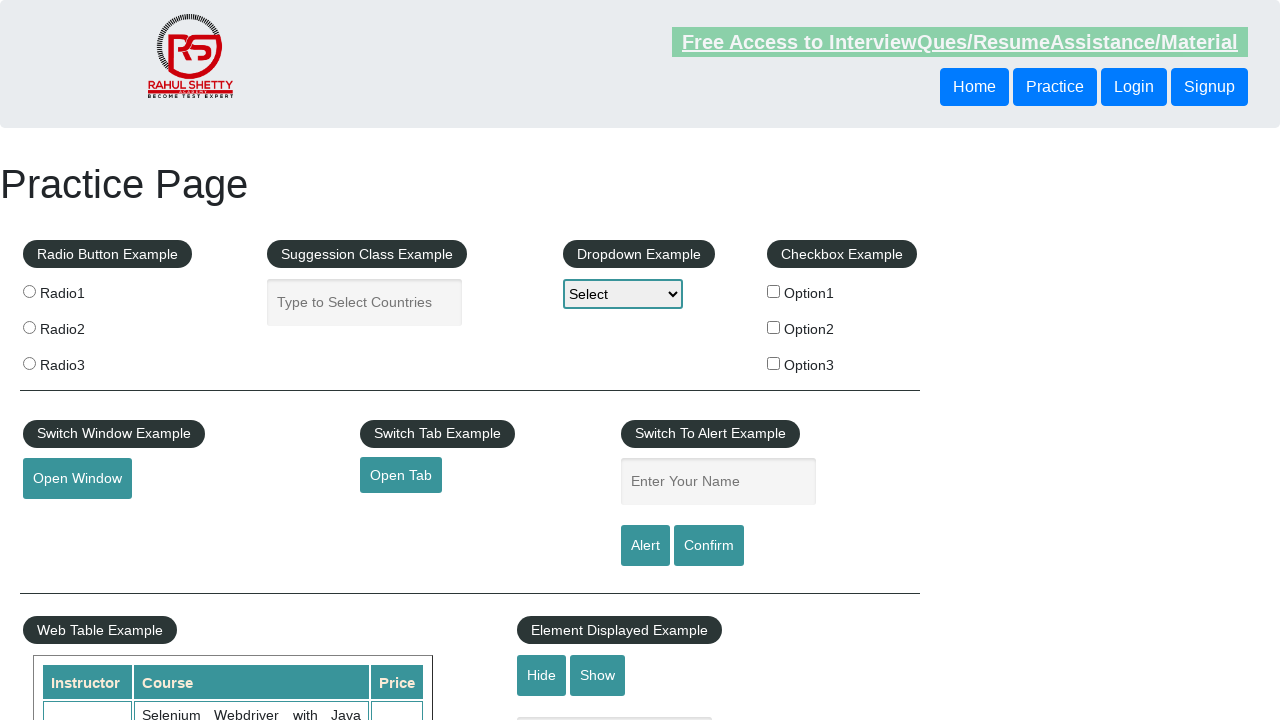

Counted links in footer: 20 links found
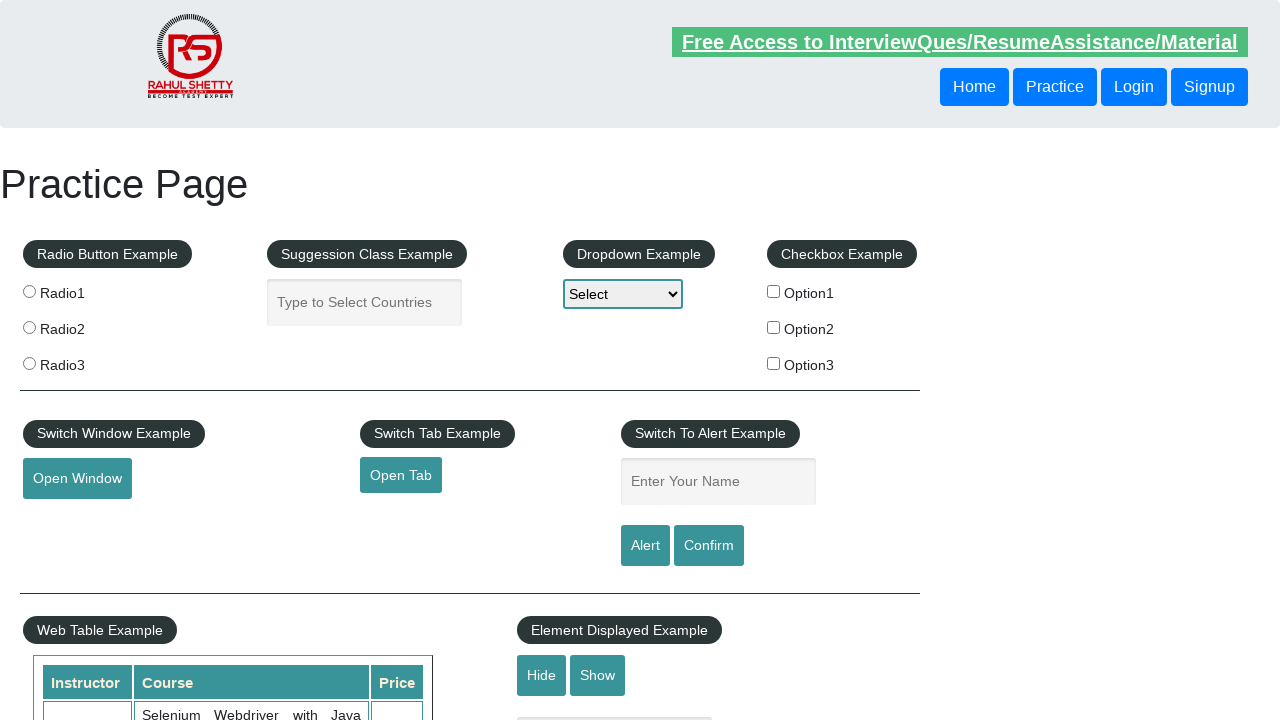

Located first column of footer table
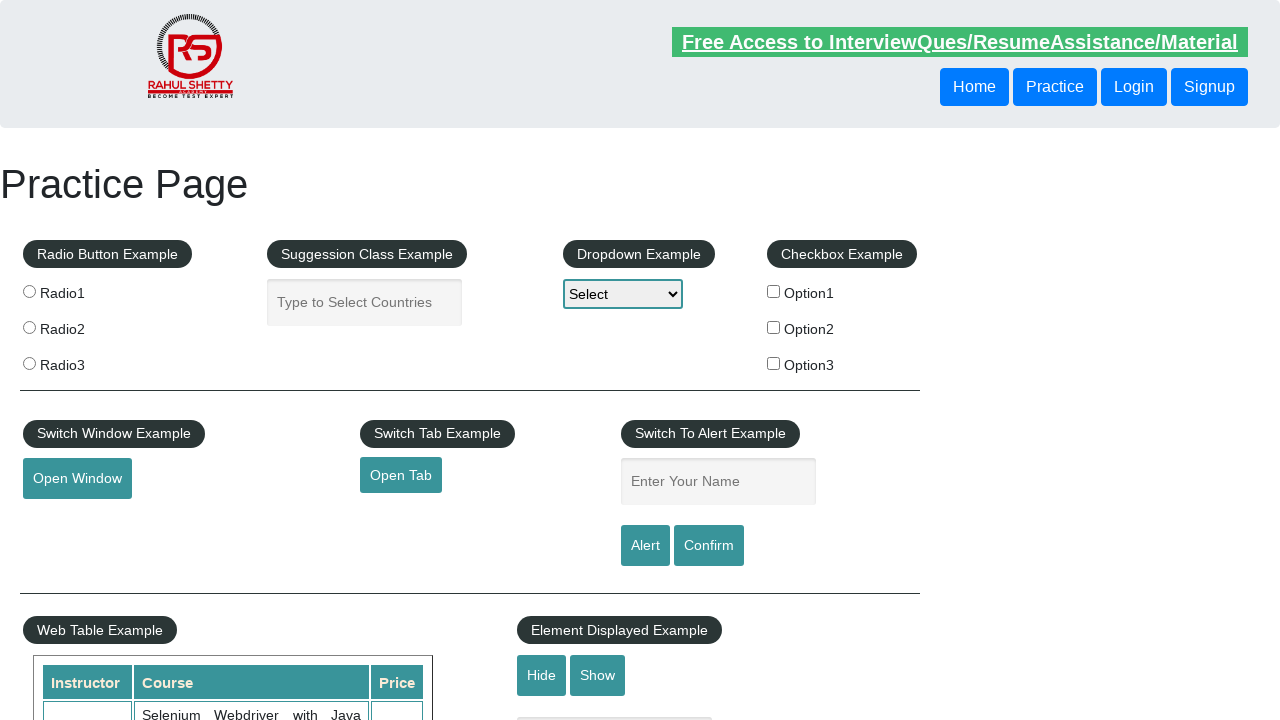

Counted links in first column: 4 links found
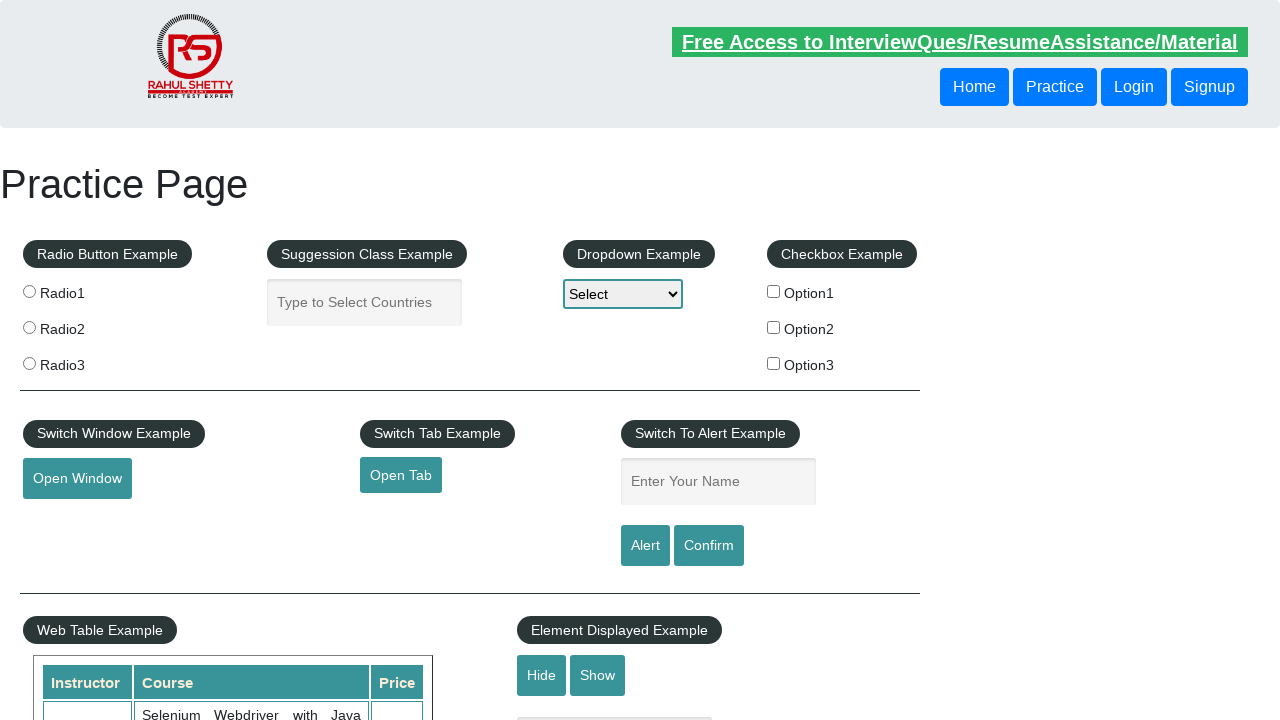

Retrieved link 1 from first column
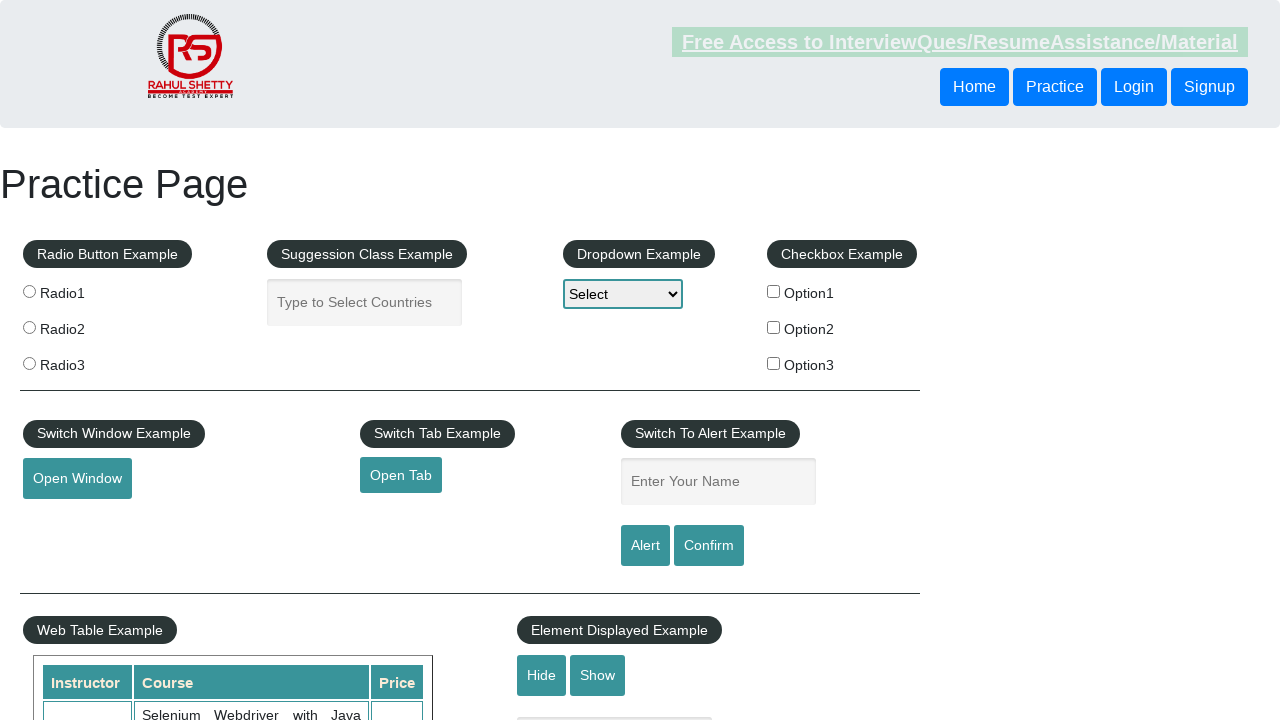

Opened link 1 in new tab using Ctrl+Click at (68, 520) on #gf-BIG >> xpath=//table[contains(@class,'gf-t')]/tbody/tr/td[1]/ul >> .gf-li > 
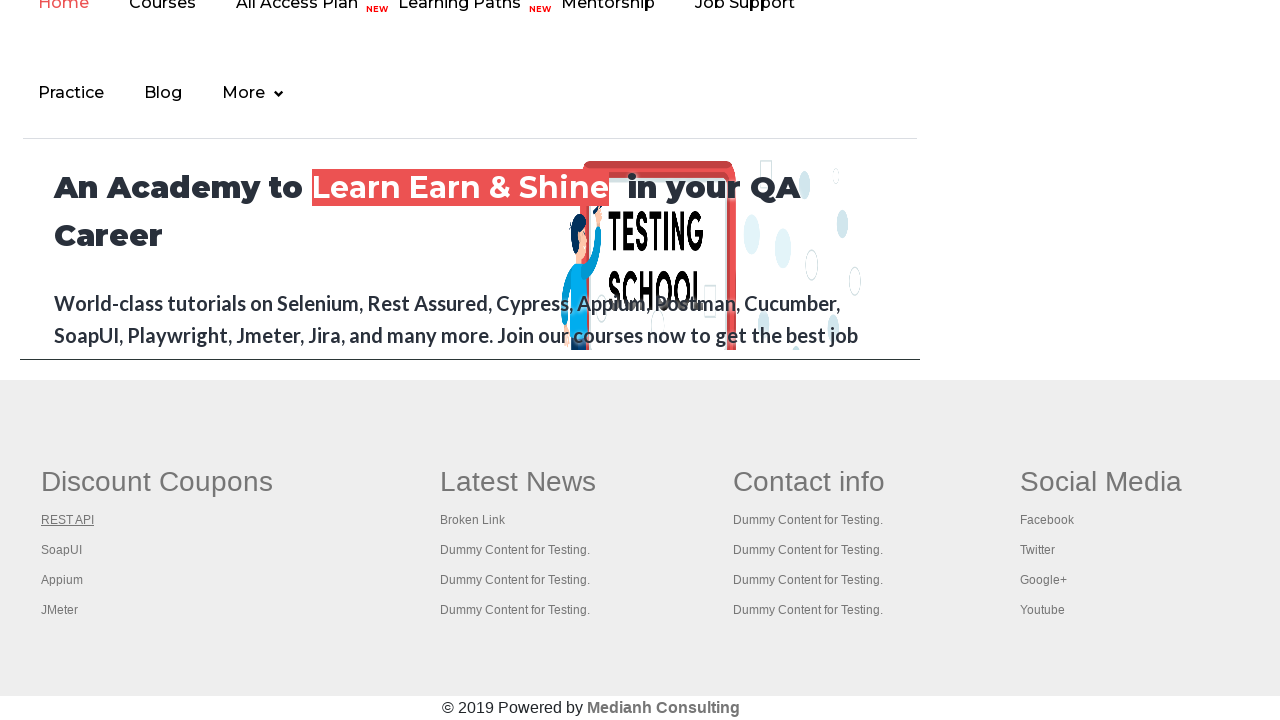

New tab 1 loaded and ready
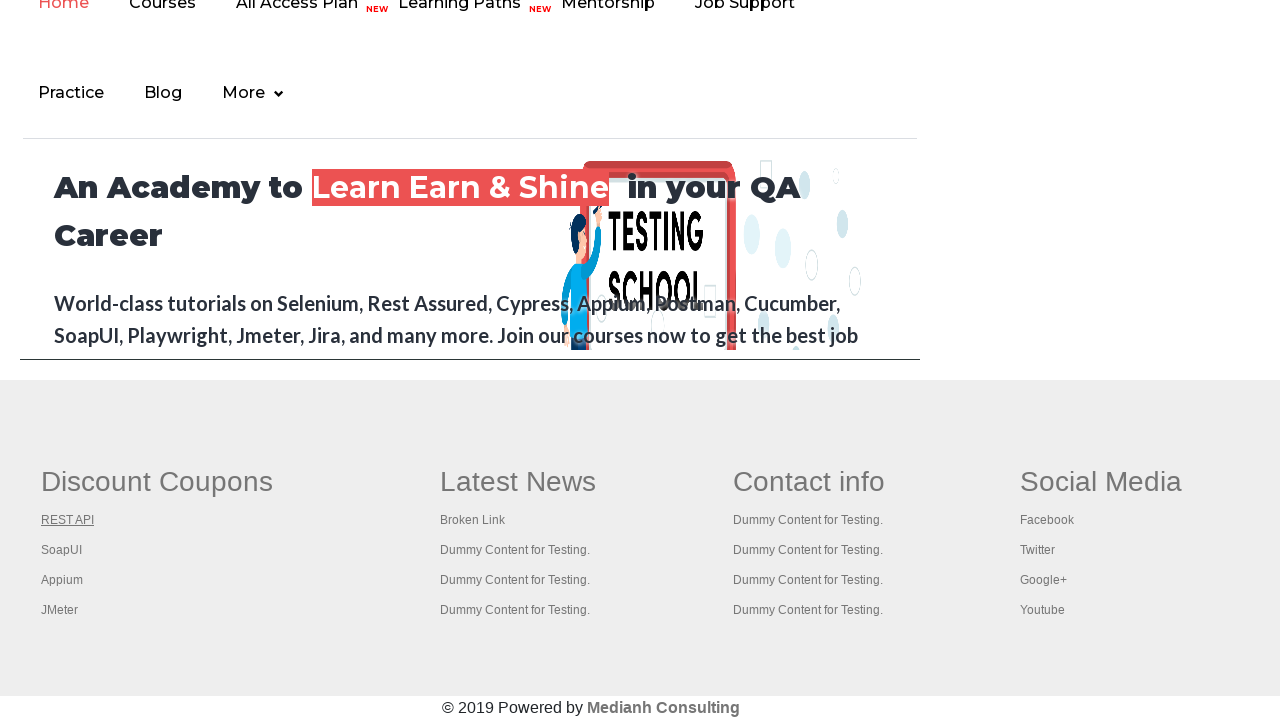

Retrieved link 2 from first column
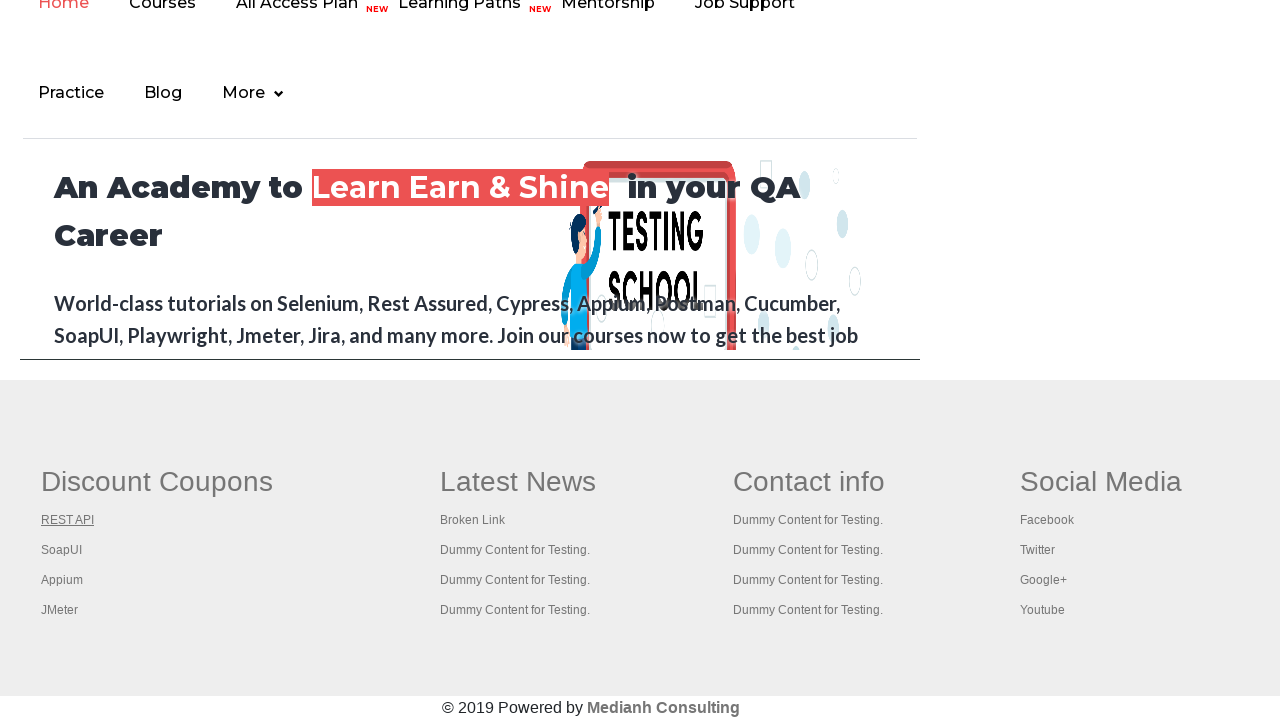

Opened link 2 in new tab using Ctrl+Click at (62, 550) on #gf-BIG >> xpath=//table[contains(@class,'gf-t')]/tbody/tr/td[1]/ul >> .gf-li > 
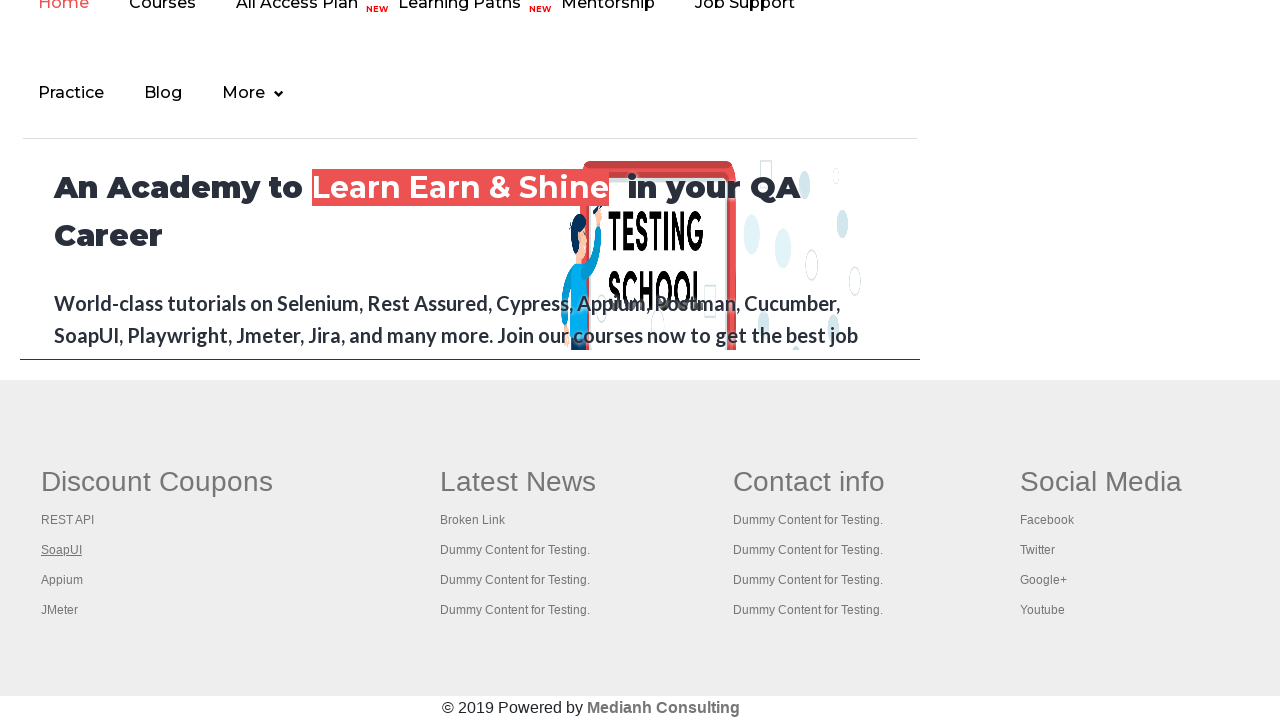

New tab 2 loaded and ready
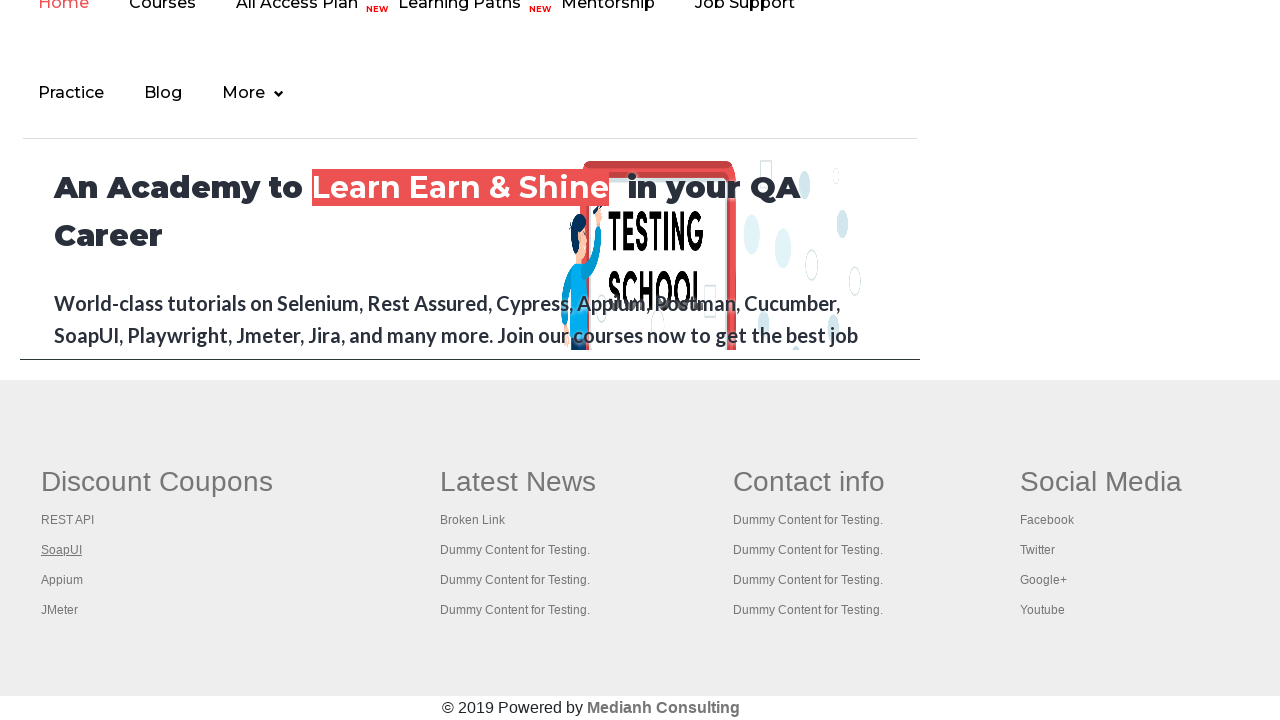

Retrieved link 3 from first column
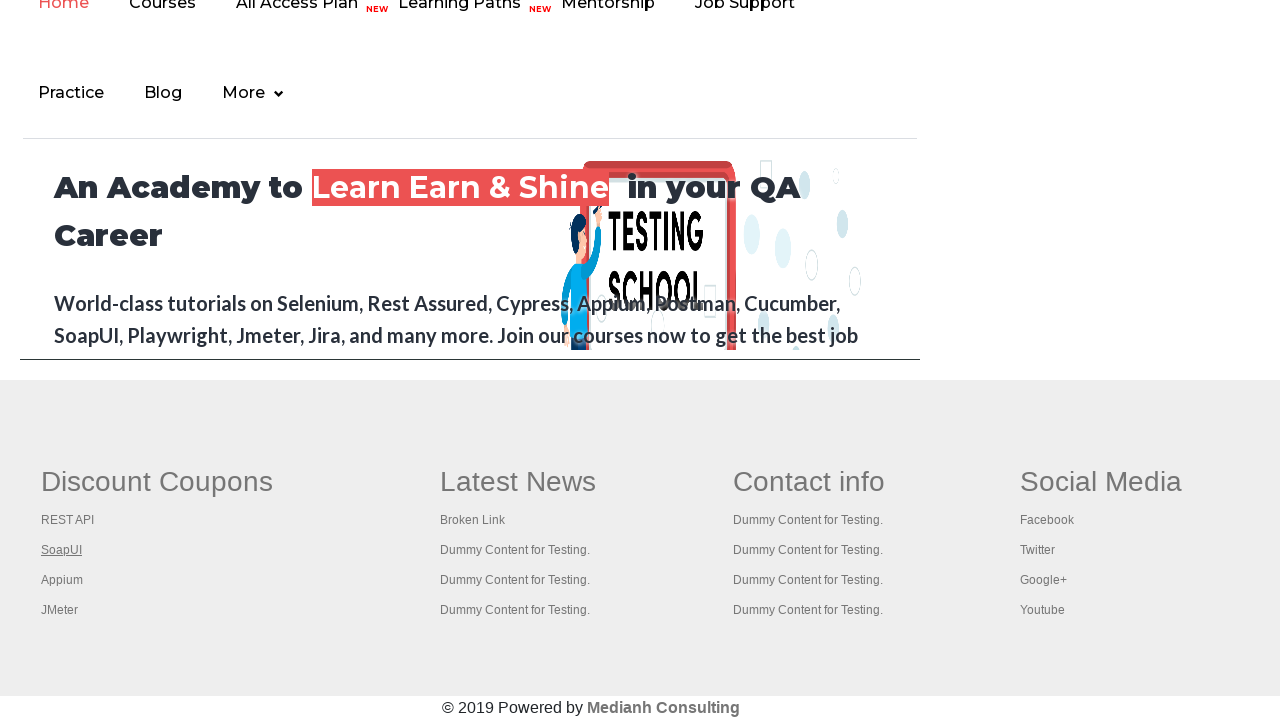

Opened link 3 in new tab using Ctrl+Click at (62, 580) on #gf-BIG >> xpath=//table[contains(@class,'gf-t')]/tbody/tr/td[1]/ul >> .gf-li > 
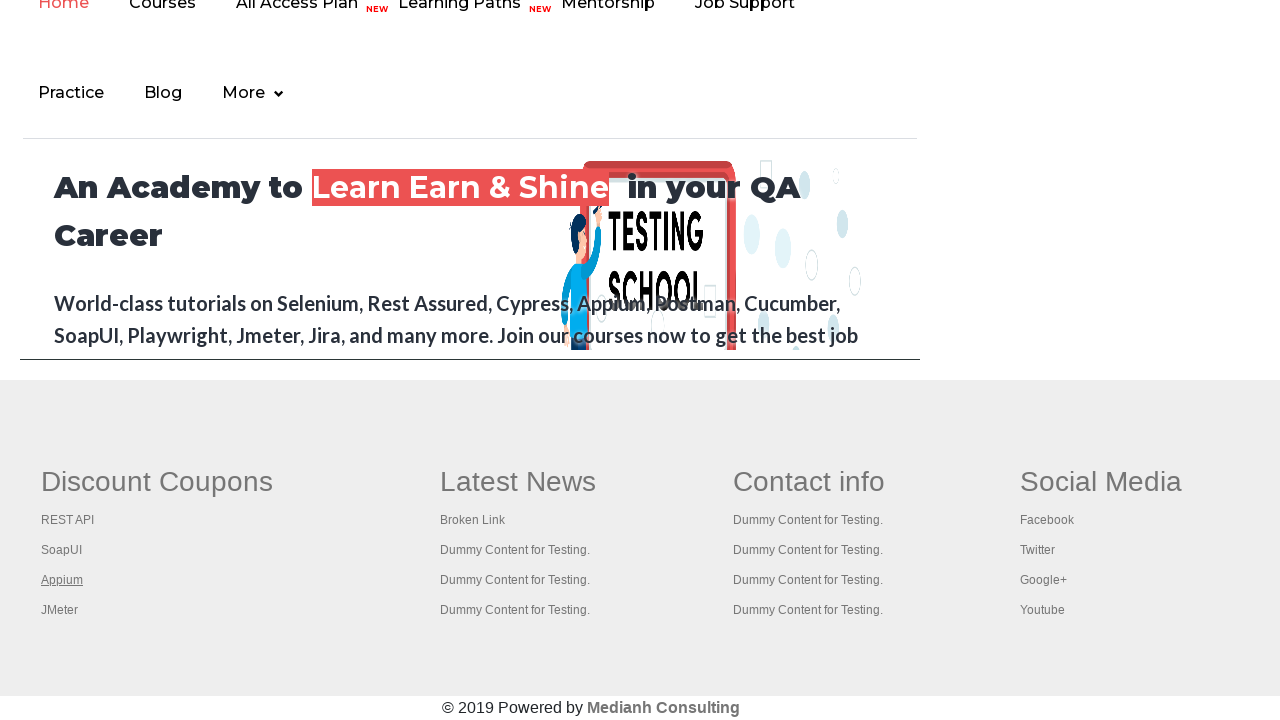

New tab 3 loaded and ready
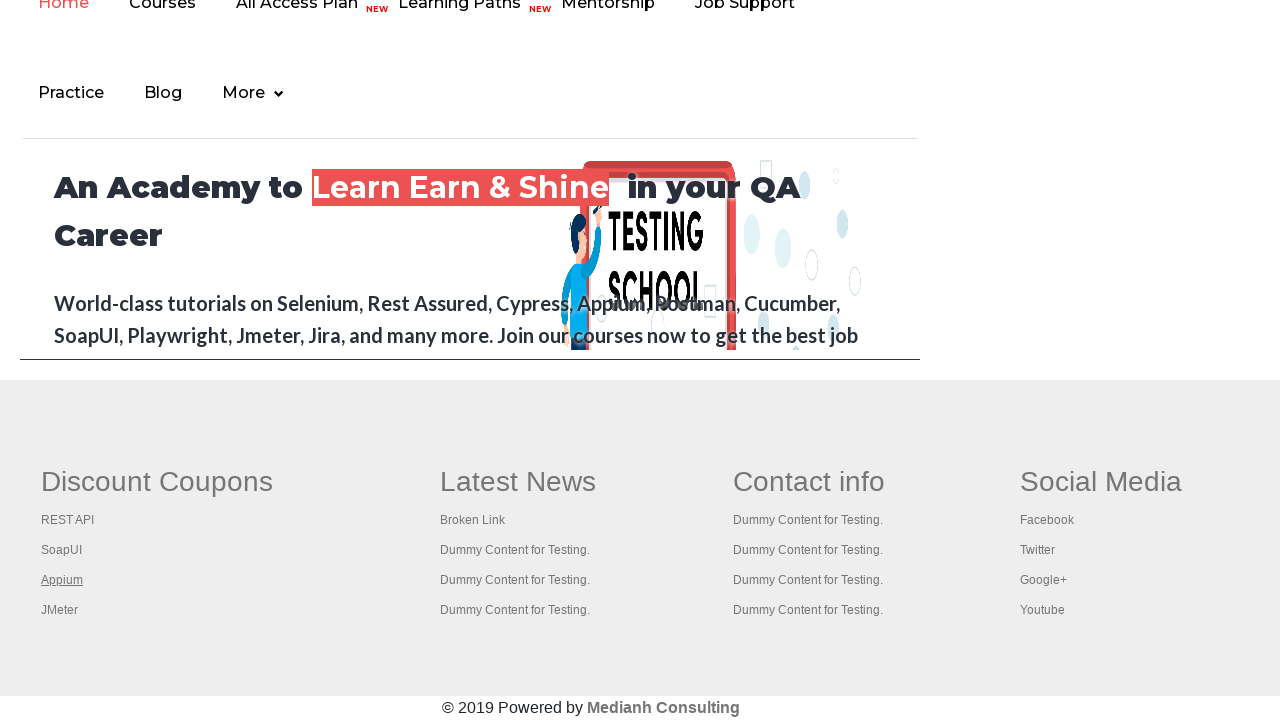

Retrieved link 4 from first column
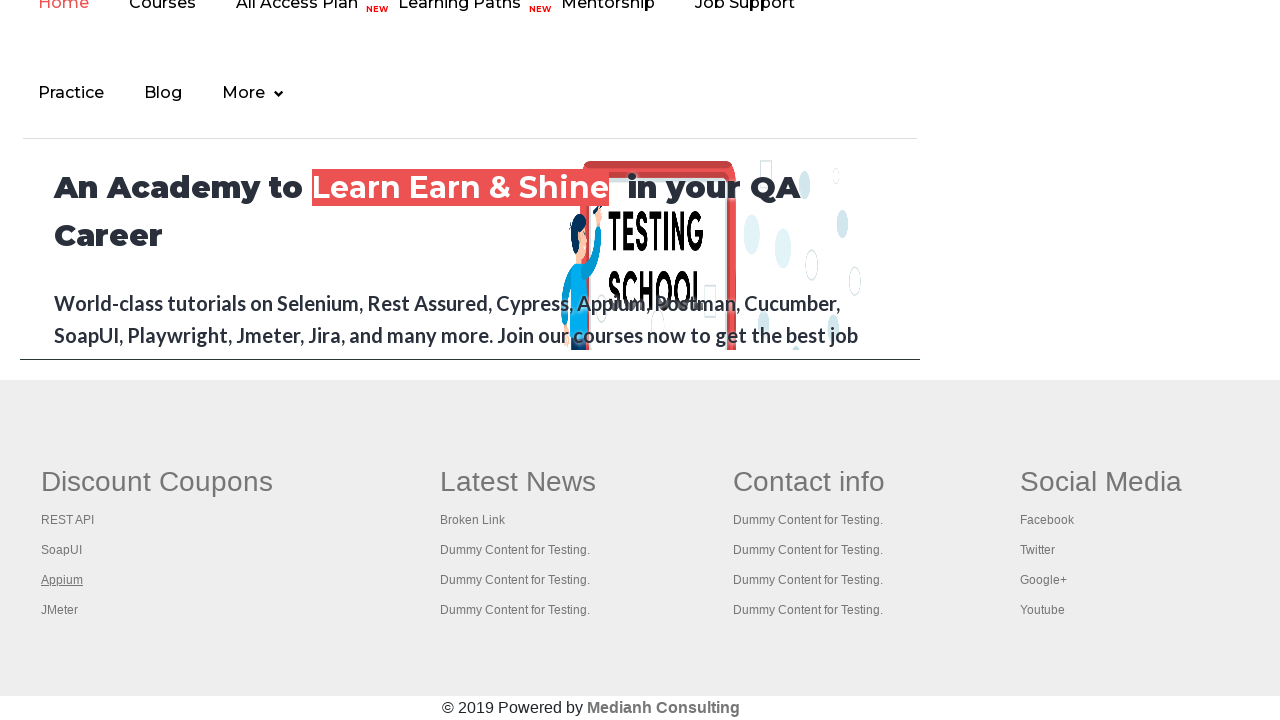

Opened link 4 in new tab using Ctrl+Click at (60, 610) on #gf-BIG >> xpath=//table[contains(@class,'gf-t')]/tbody/tr/td[1]/ul >> .gf-li > 
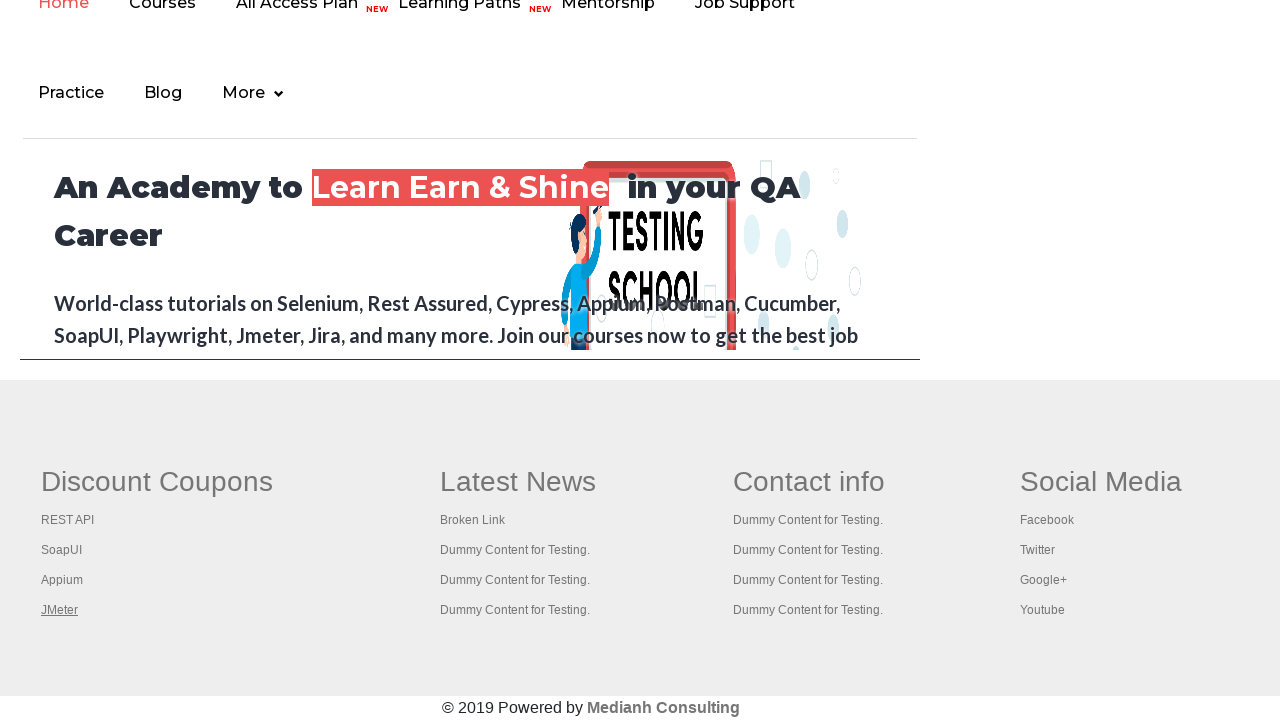

New tab 4 loaded and ready
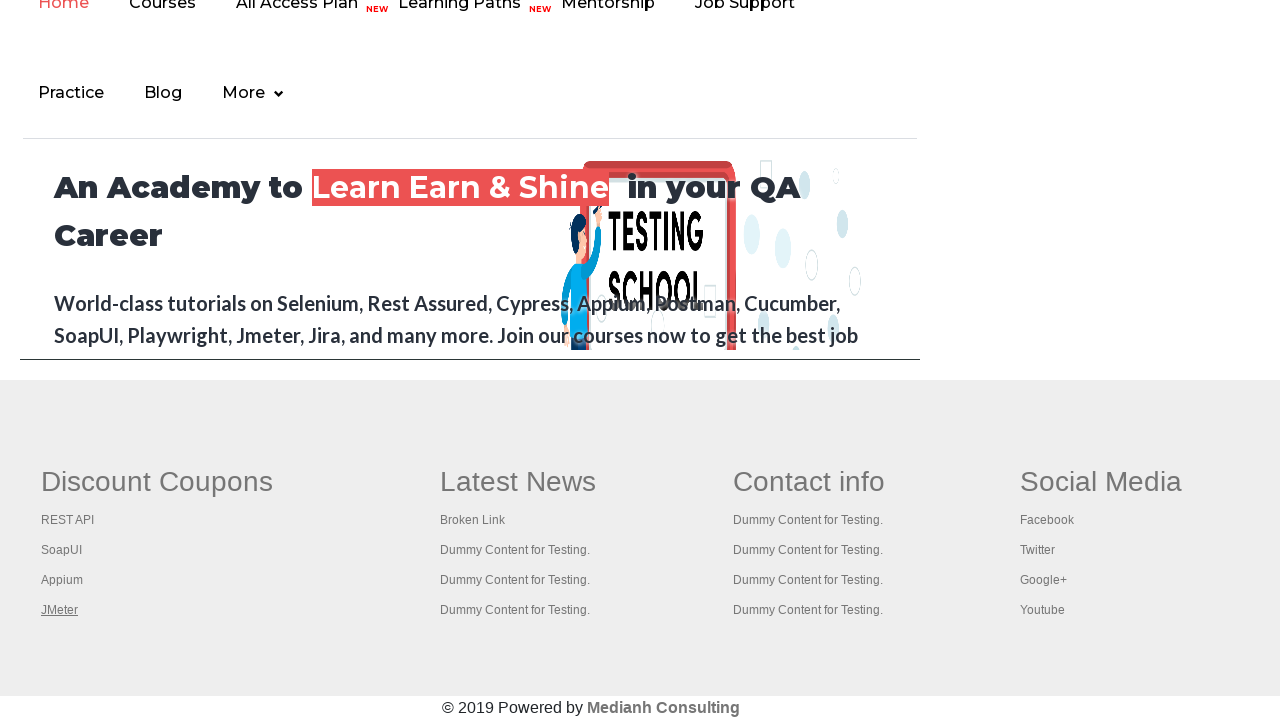

Retrieved all open pages: 5 tabs total
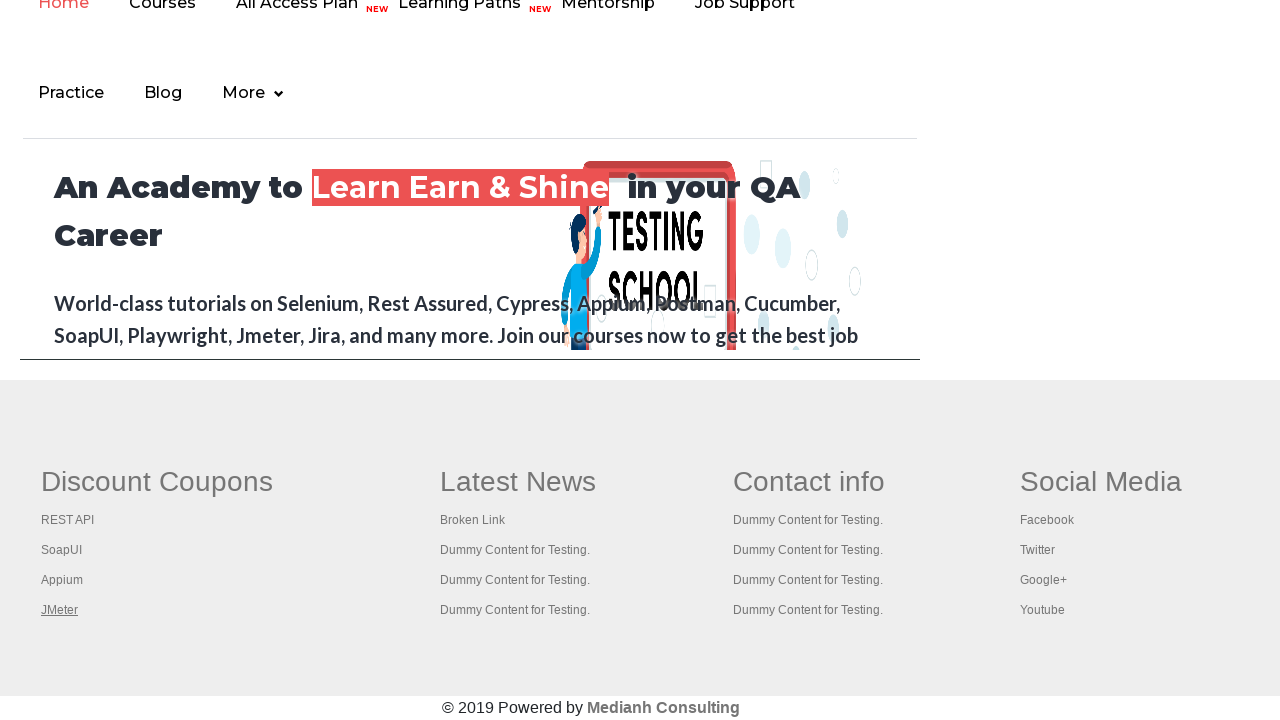

Switched to tab 1
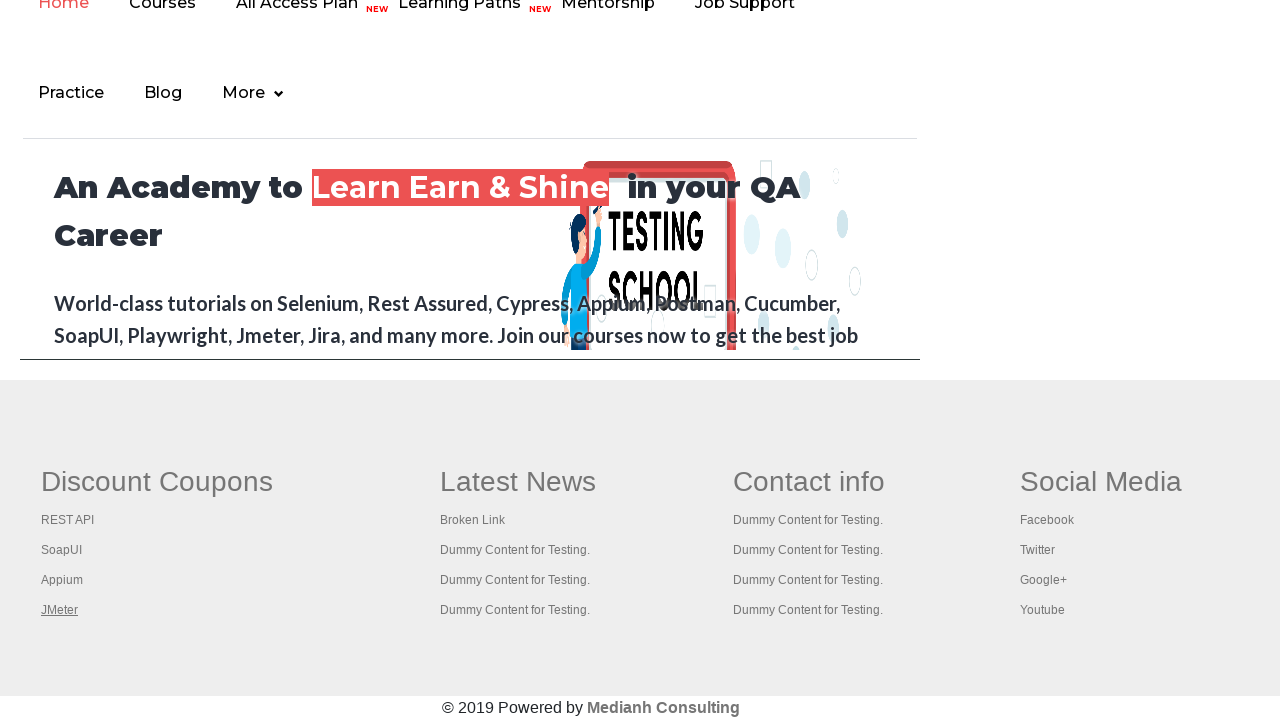

Tab 1 title: Practice Page
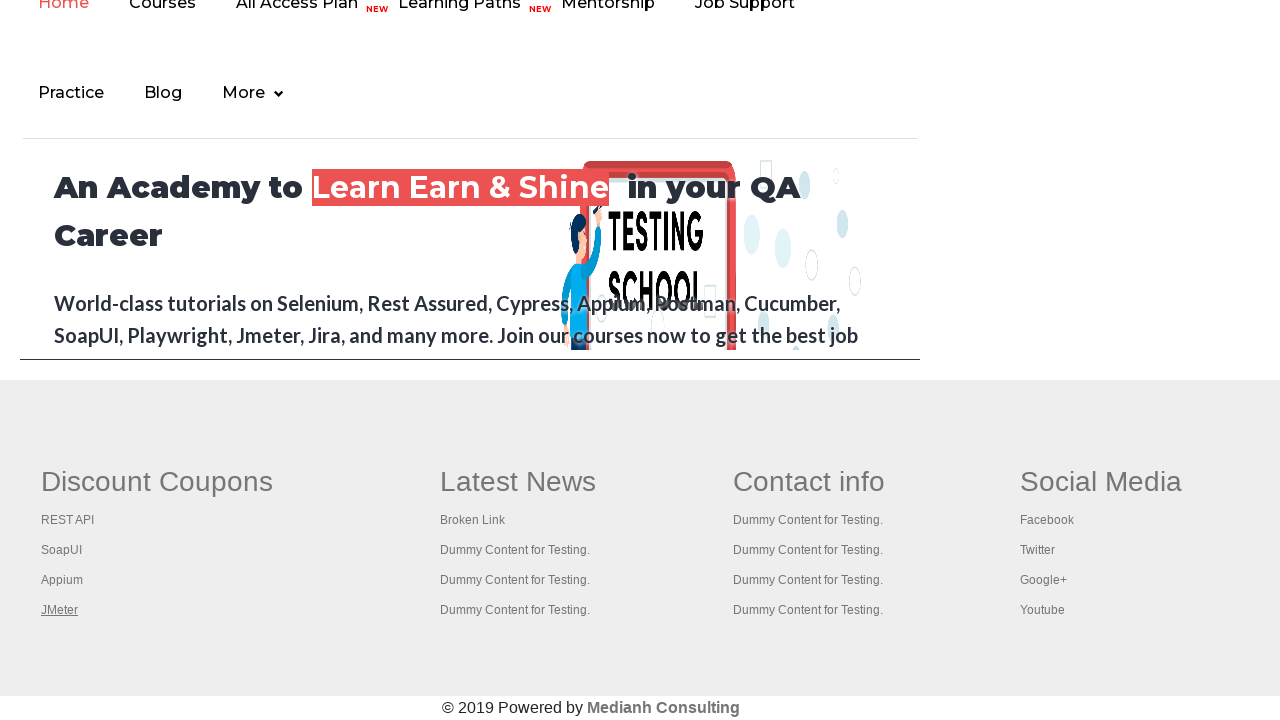

Switched to tab 2
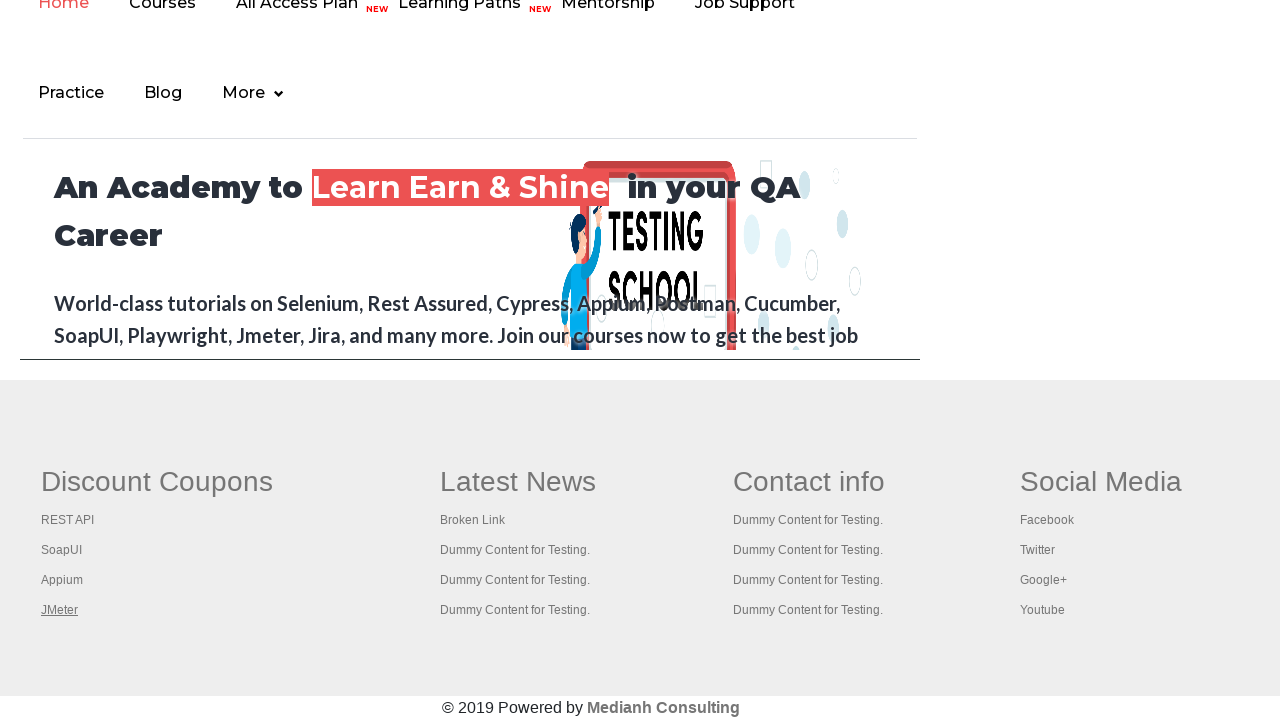

Tab 2 title: REST API Tutorial
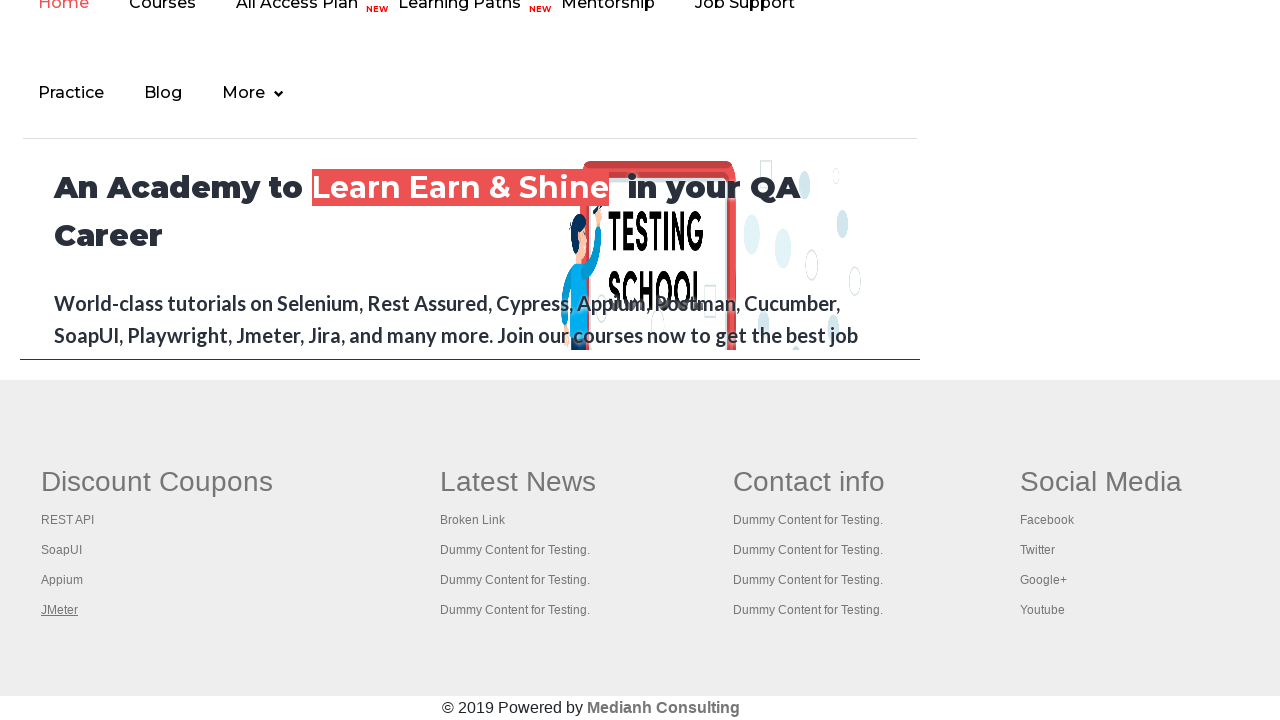

Switched to tab 3
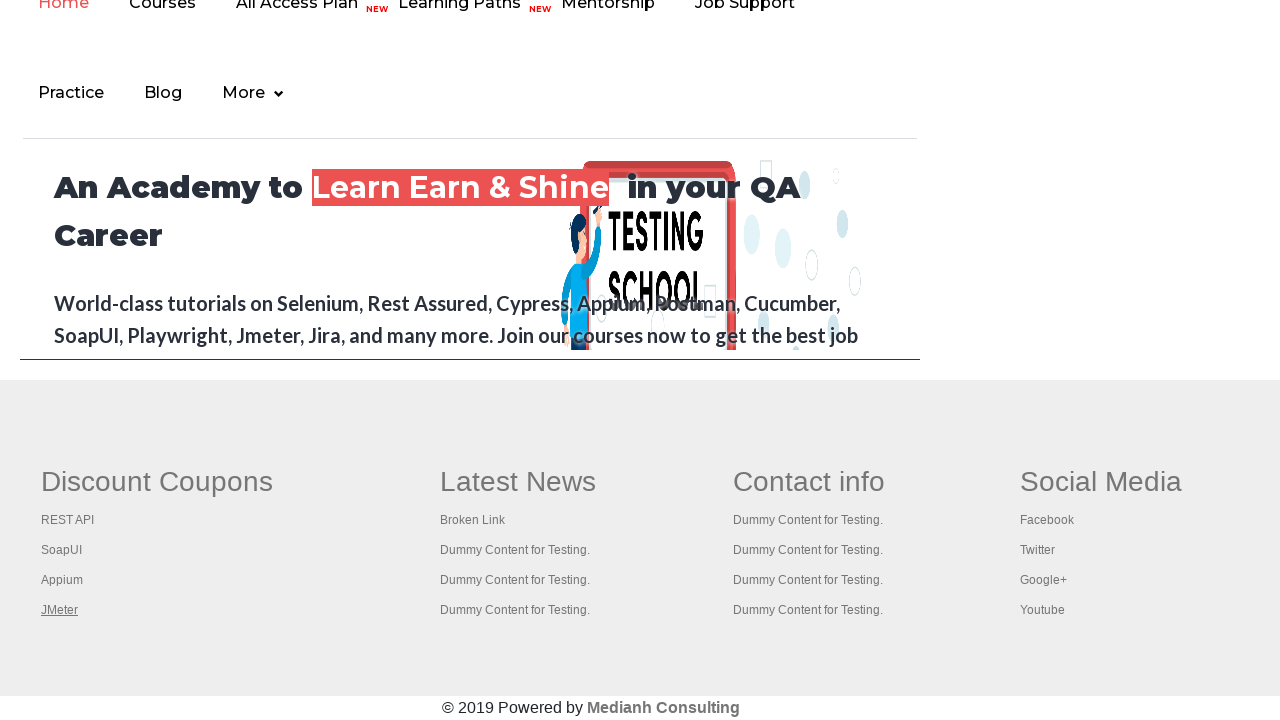

Tab 3 title: The World’s Most Popular API Testing Tool | SoapUI
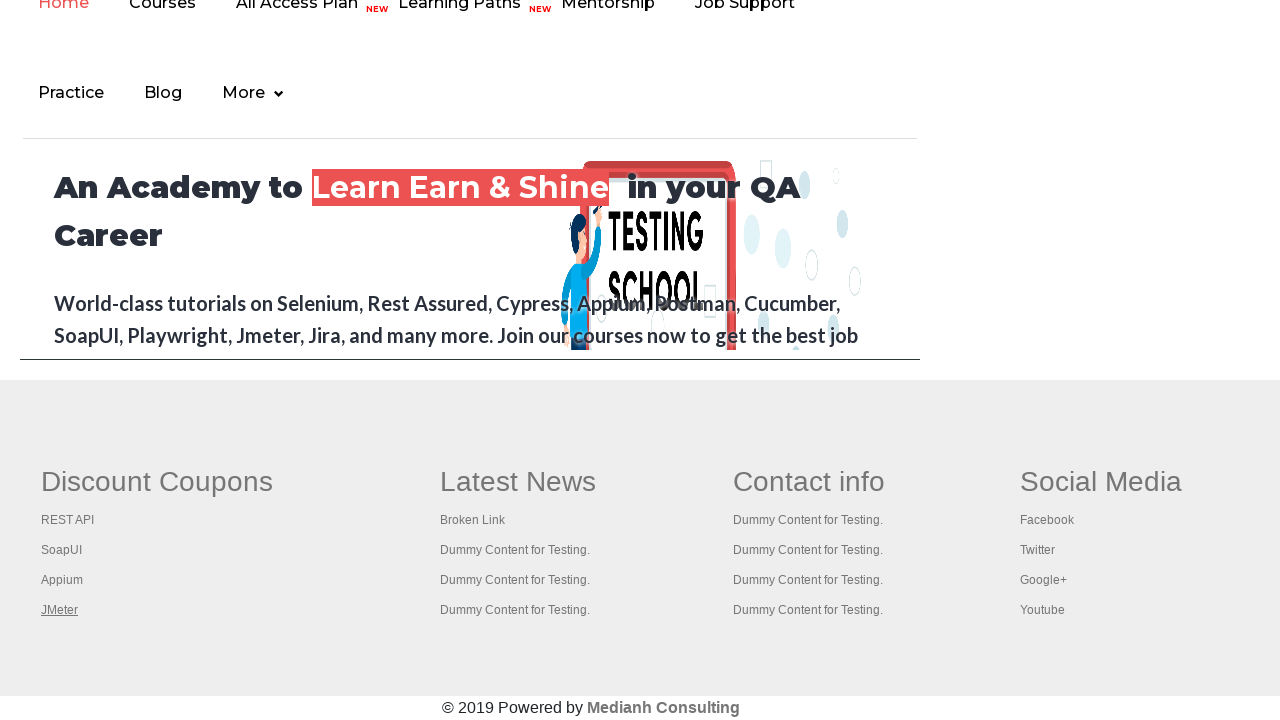

Switched to tab 4
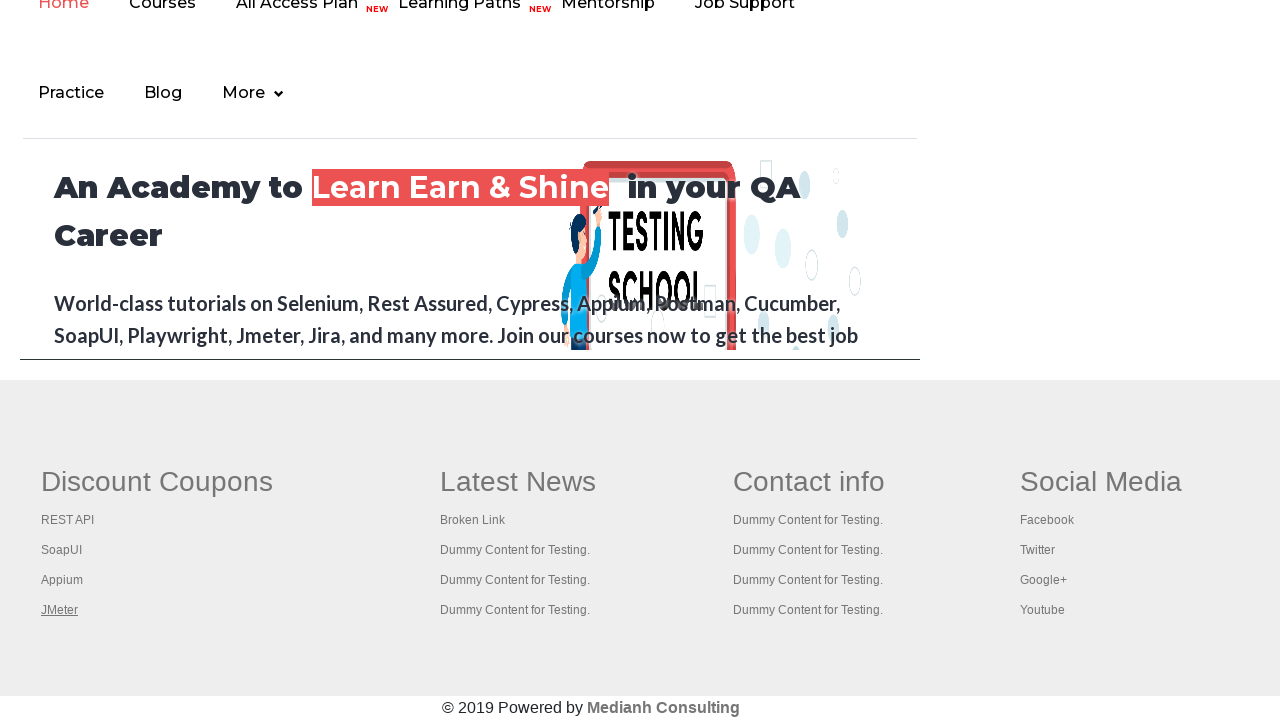

Tab 4 title: Appium tutorial for Mobile Apps testing | RahulShetty Academy | Rahul
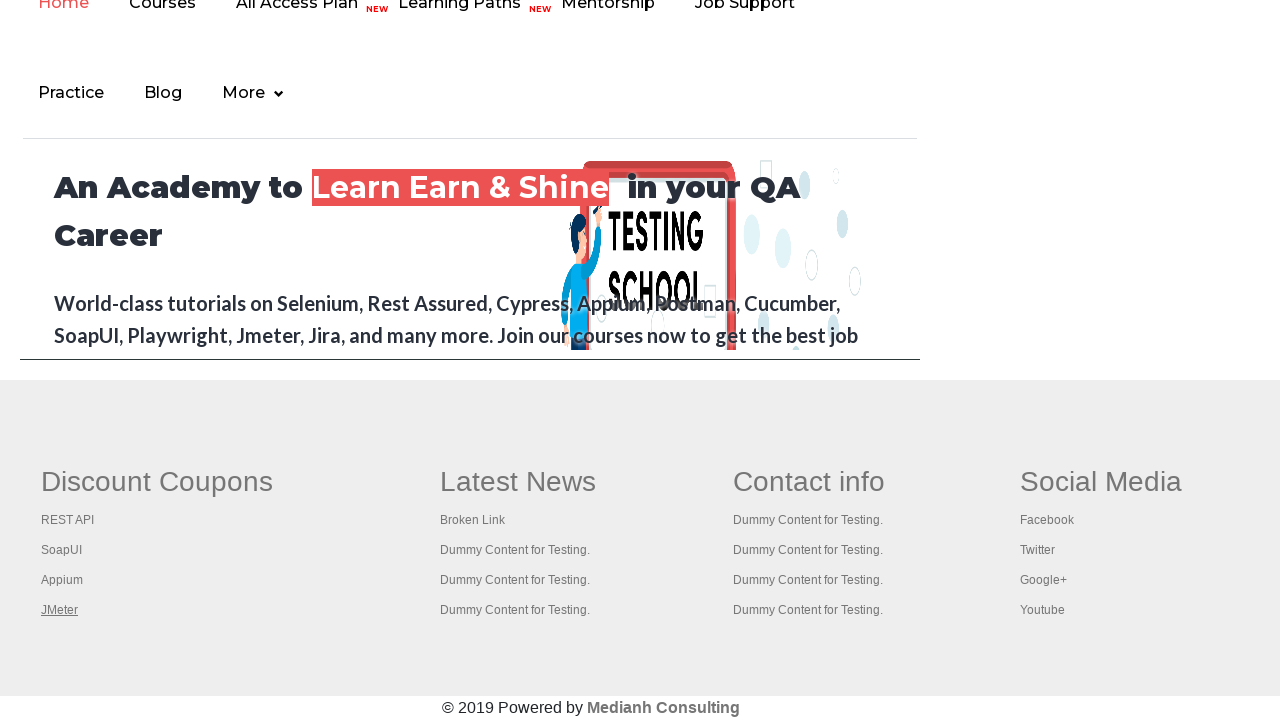

Switched to tab 5
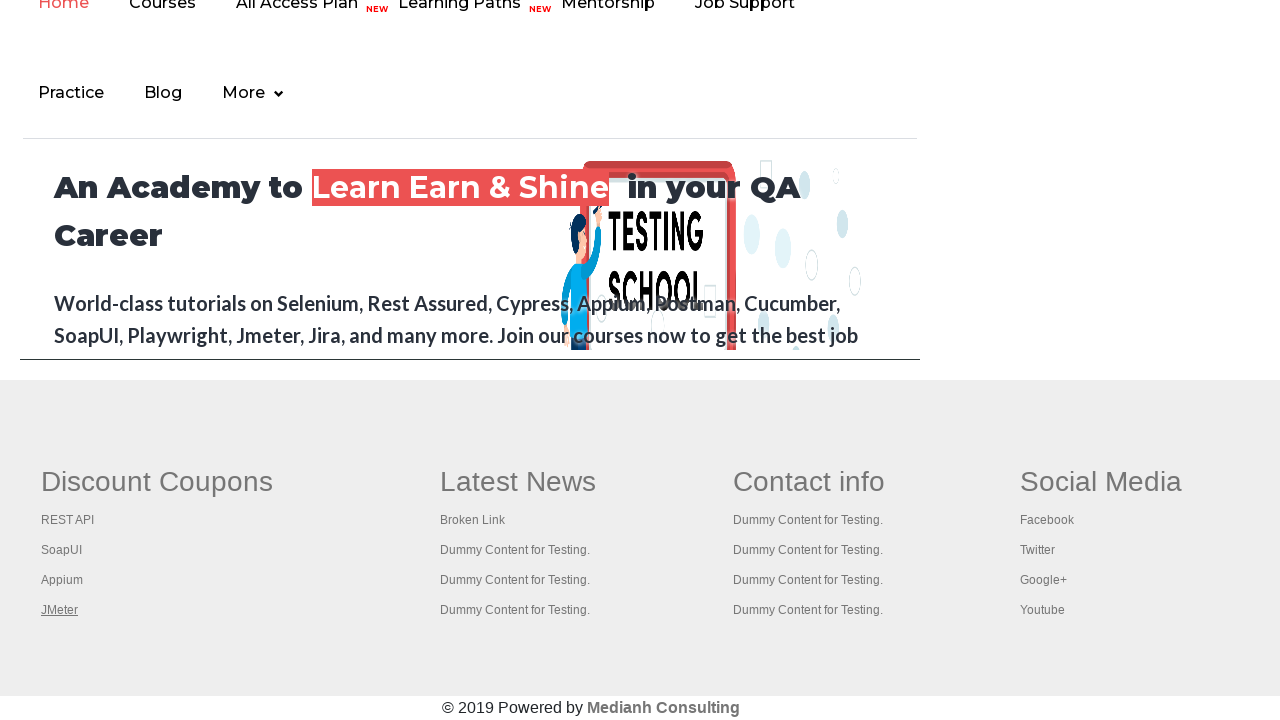

Tab 5 title: Apache JMeter - Apache JMeter™
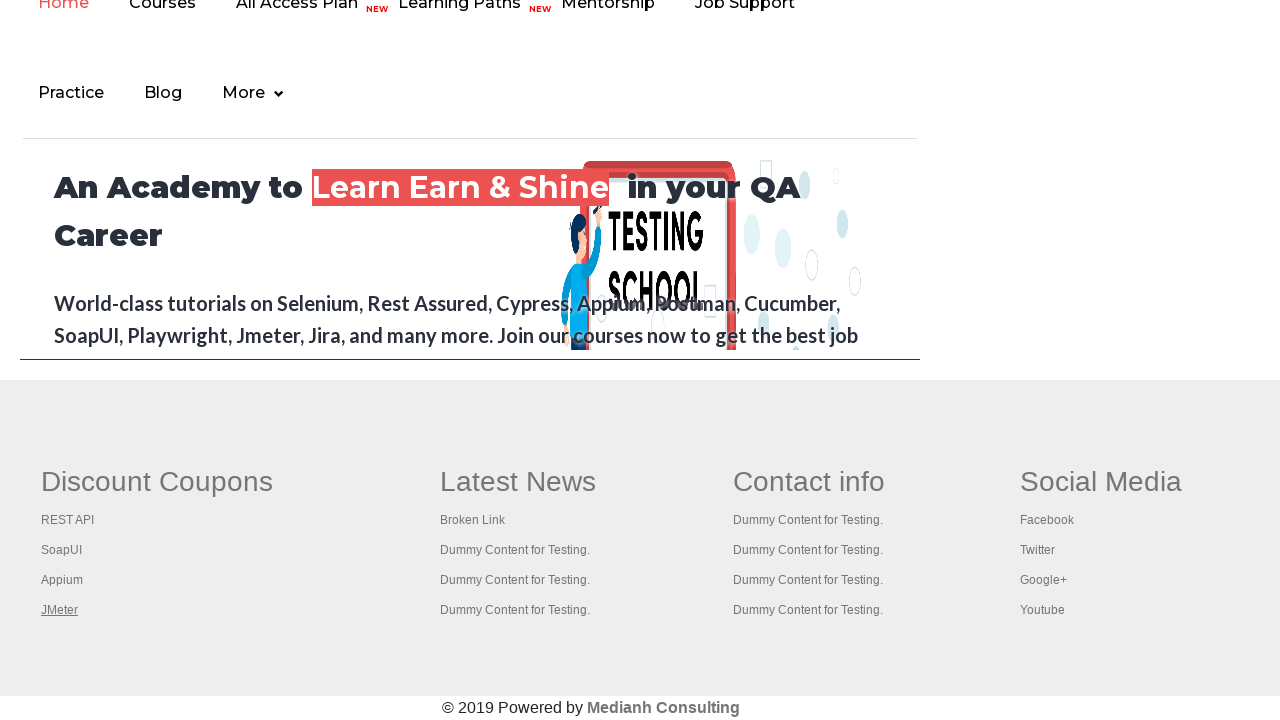

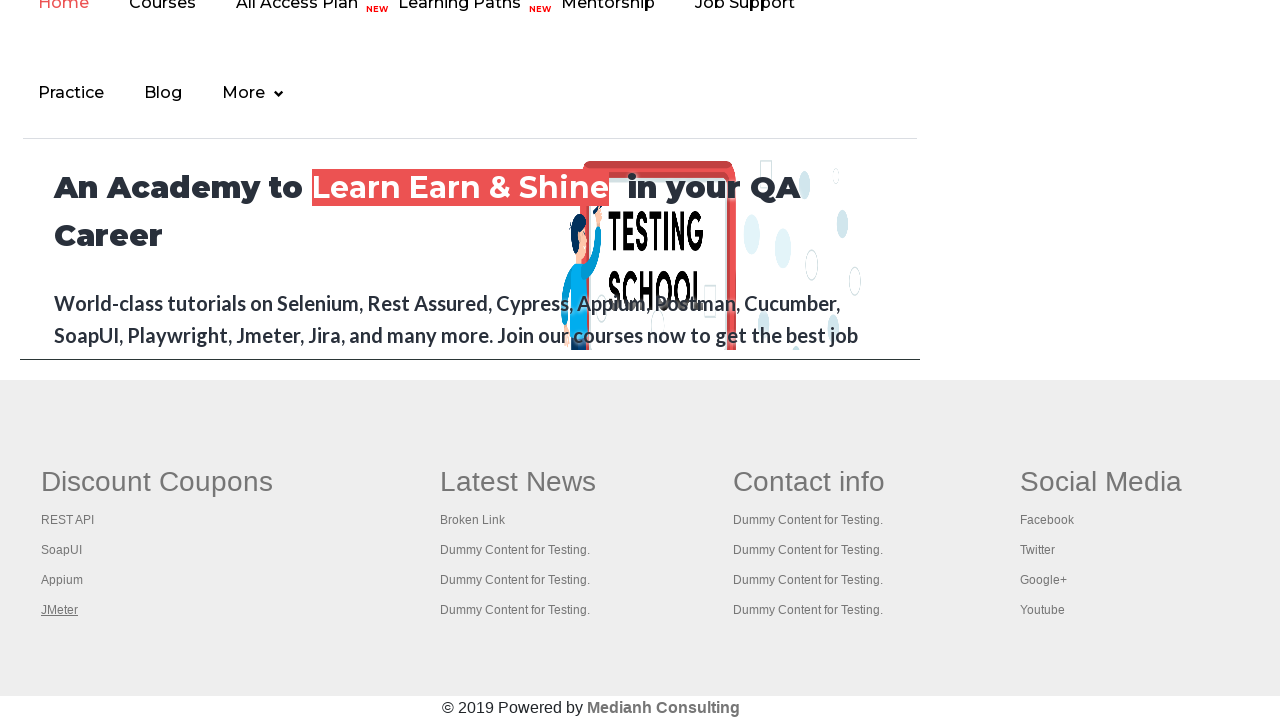